Tests that clicking the Autocomplete link navigates to the correct URL

Starting URL: https://formy-project.herokuapp.com/

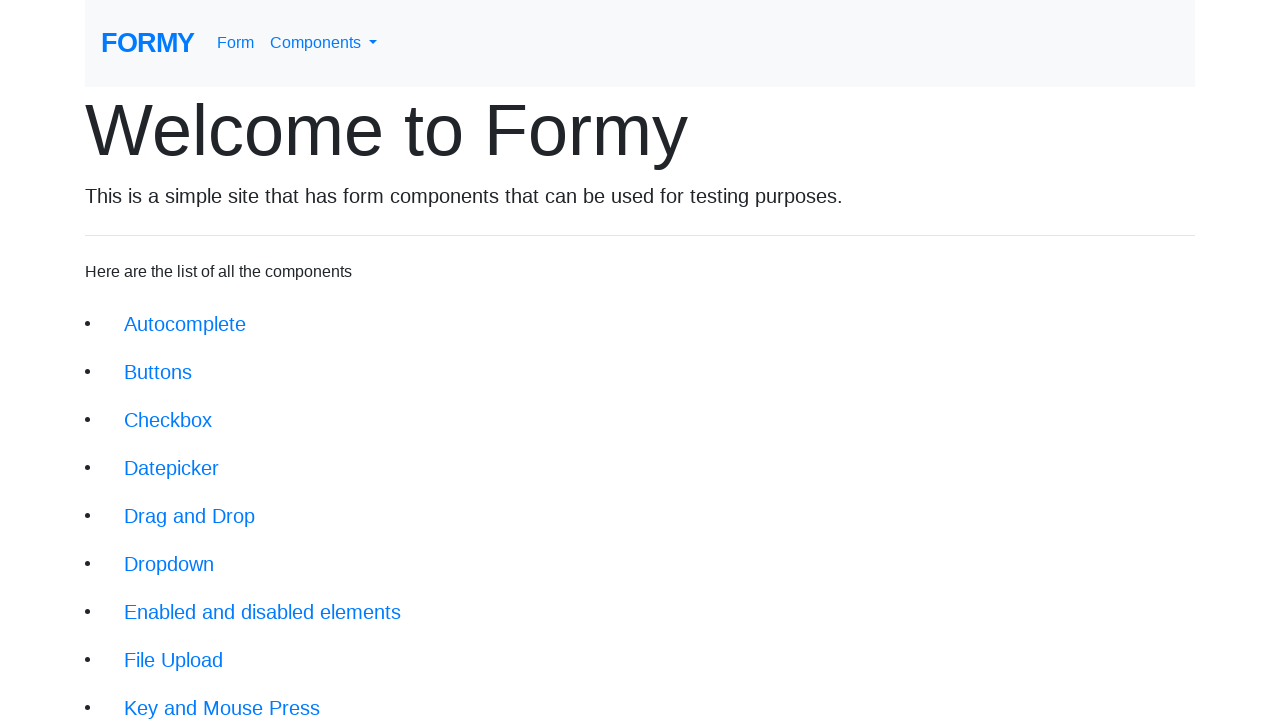

Clicked on Autocomplete link at (185, 324) on xpath=//div[@class='jumbotron-fluid']/li/a[@href='/autocomplete']
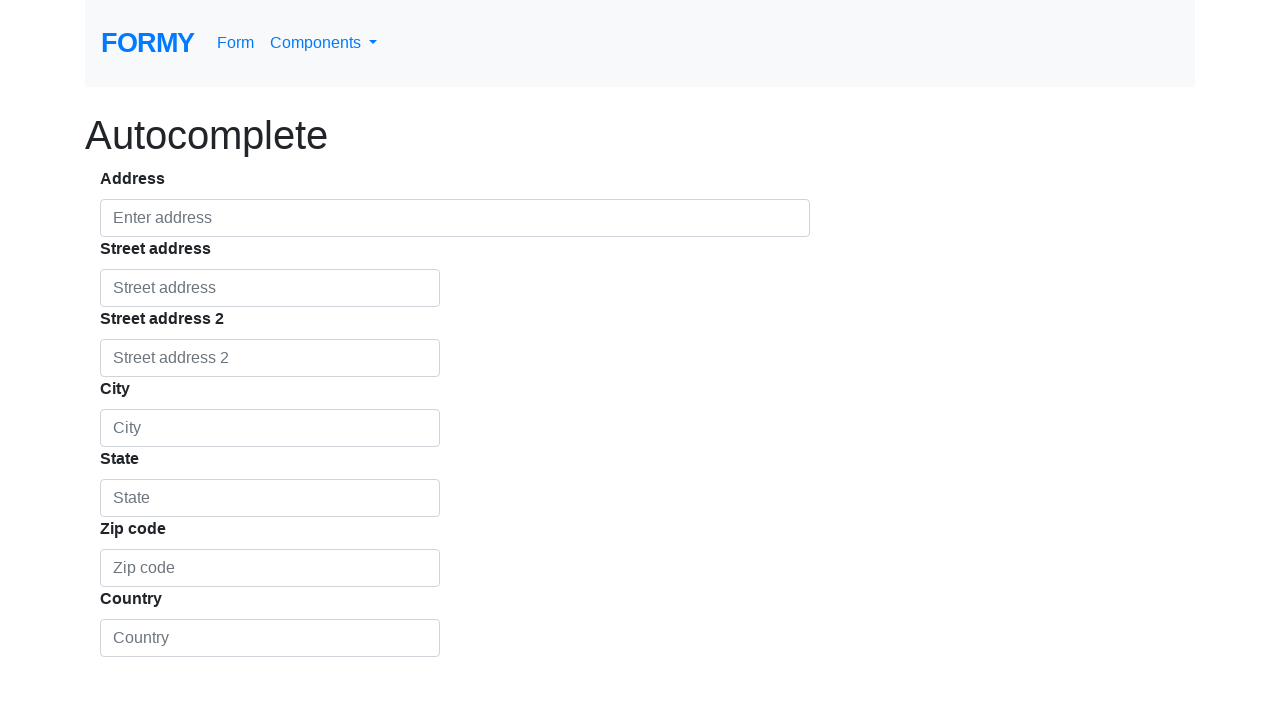

Verified navigation to autocomplete URL
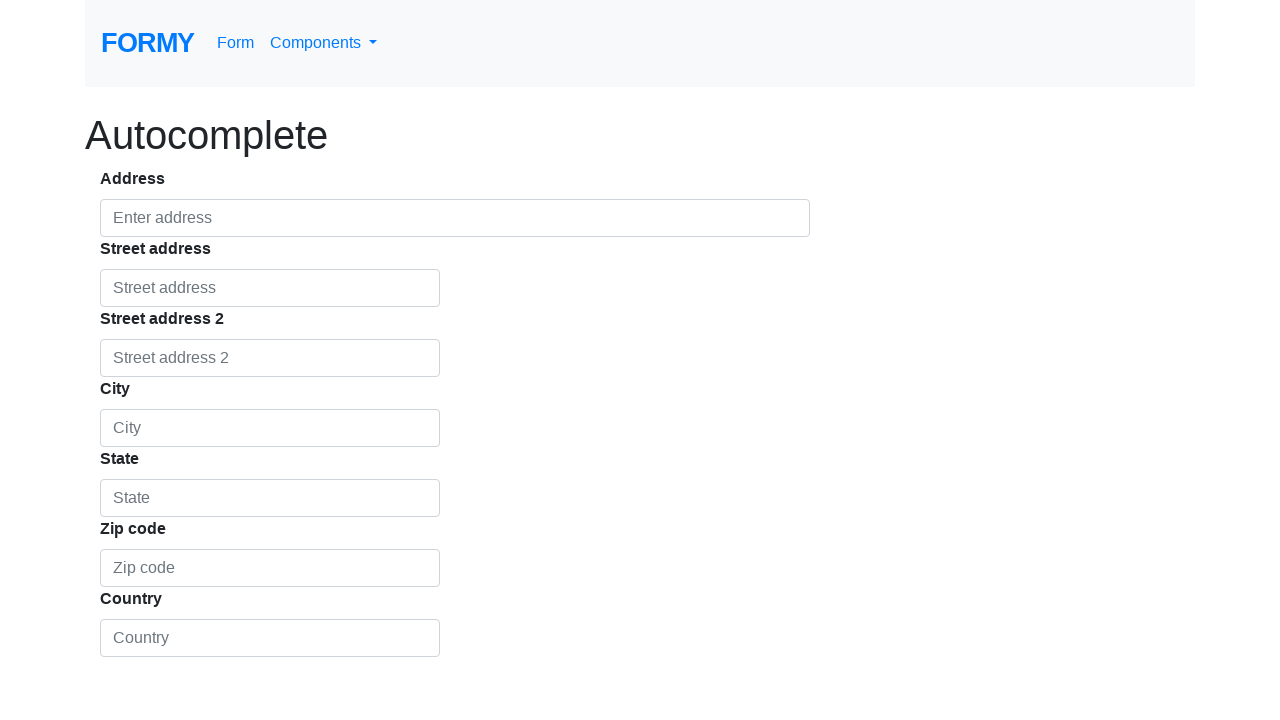

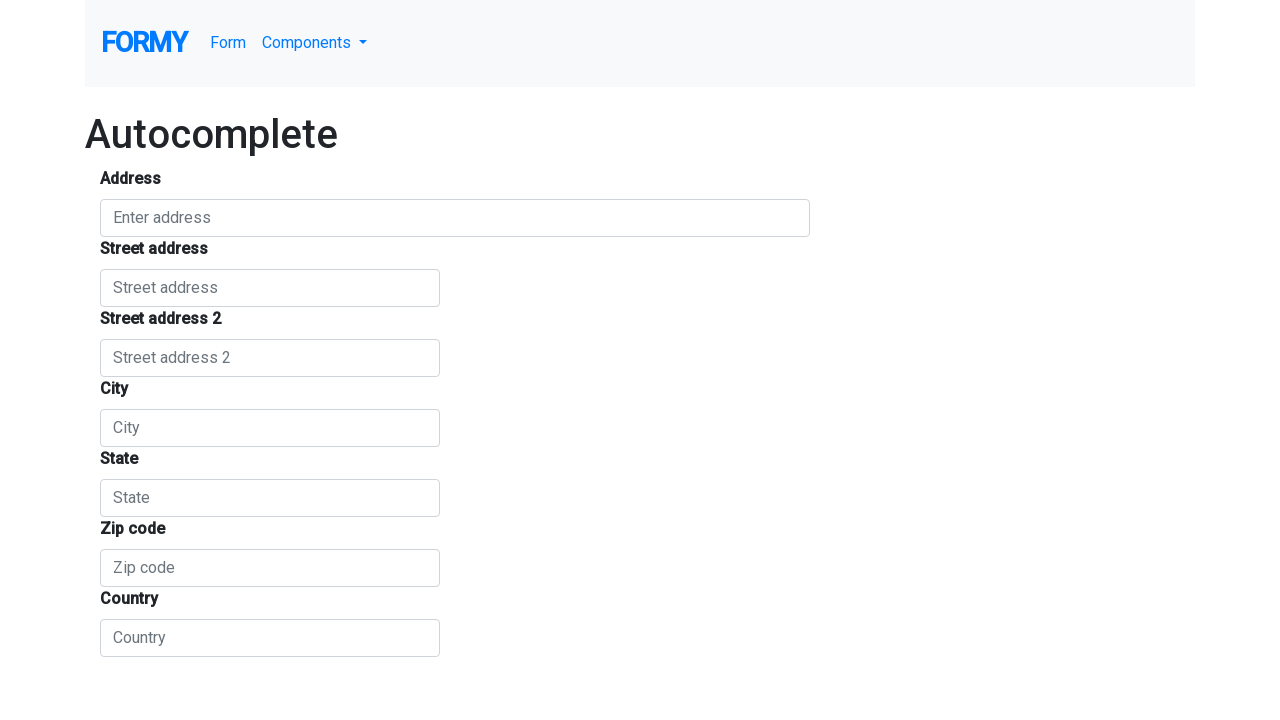